Tests window handle functionality by clicking a link that opens a new window, switching to the new window to verify its content, and then switching back to the original window to verify its title.

Starting URL: https://the-internet.herokuapp.com/windows

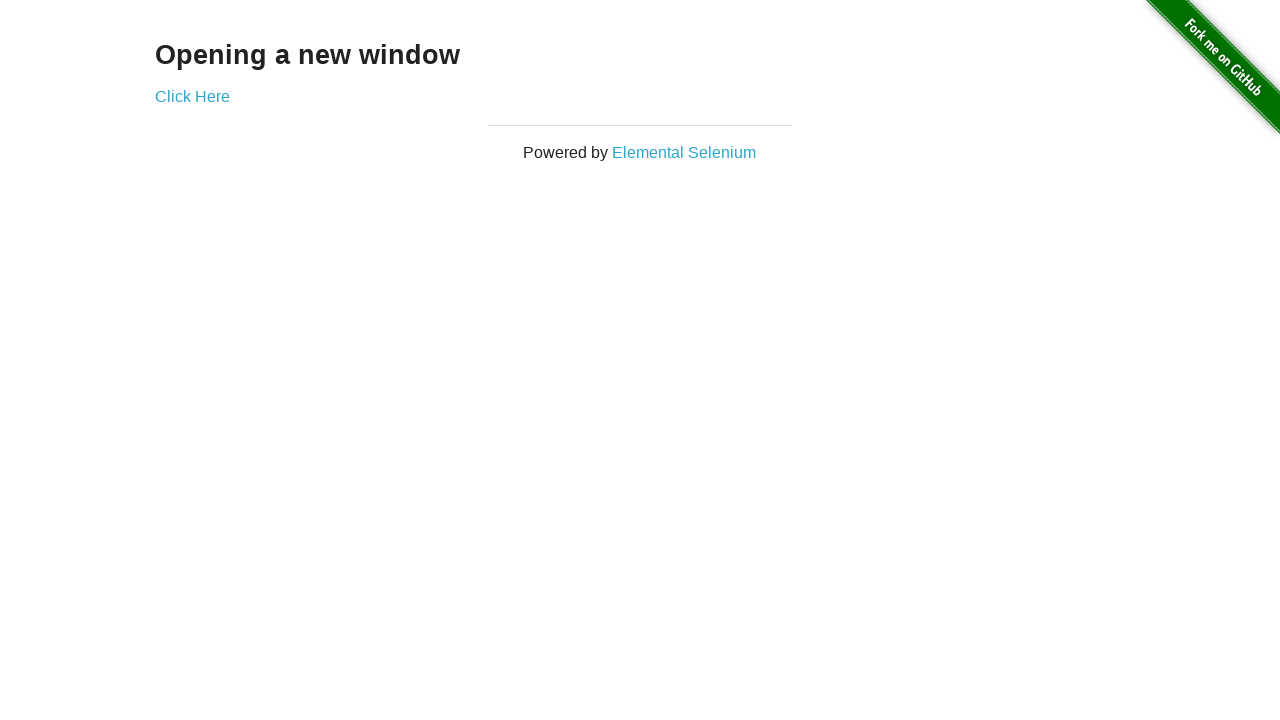

Waited for heading 'Opening a new window' to display
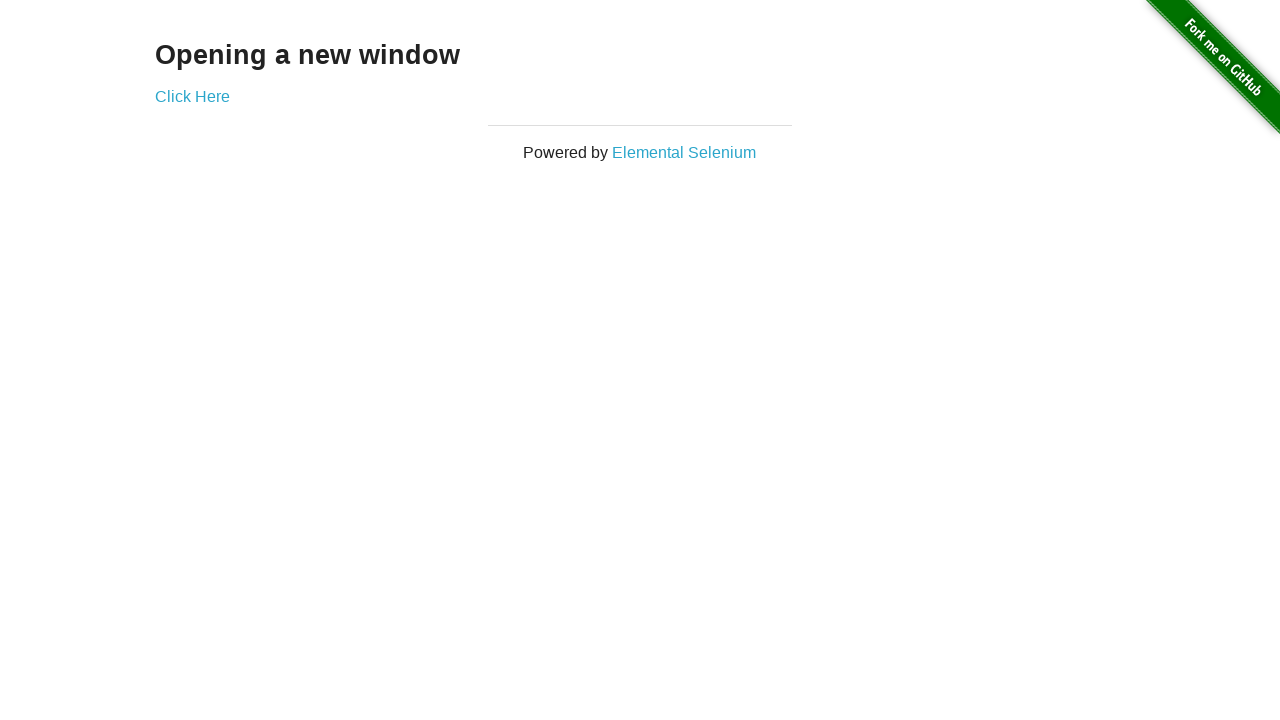

Verified original page title is 'The Internet'
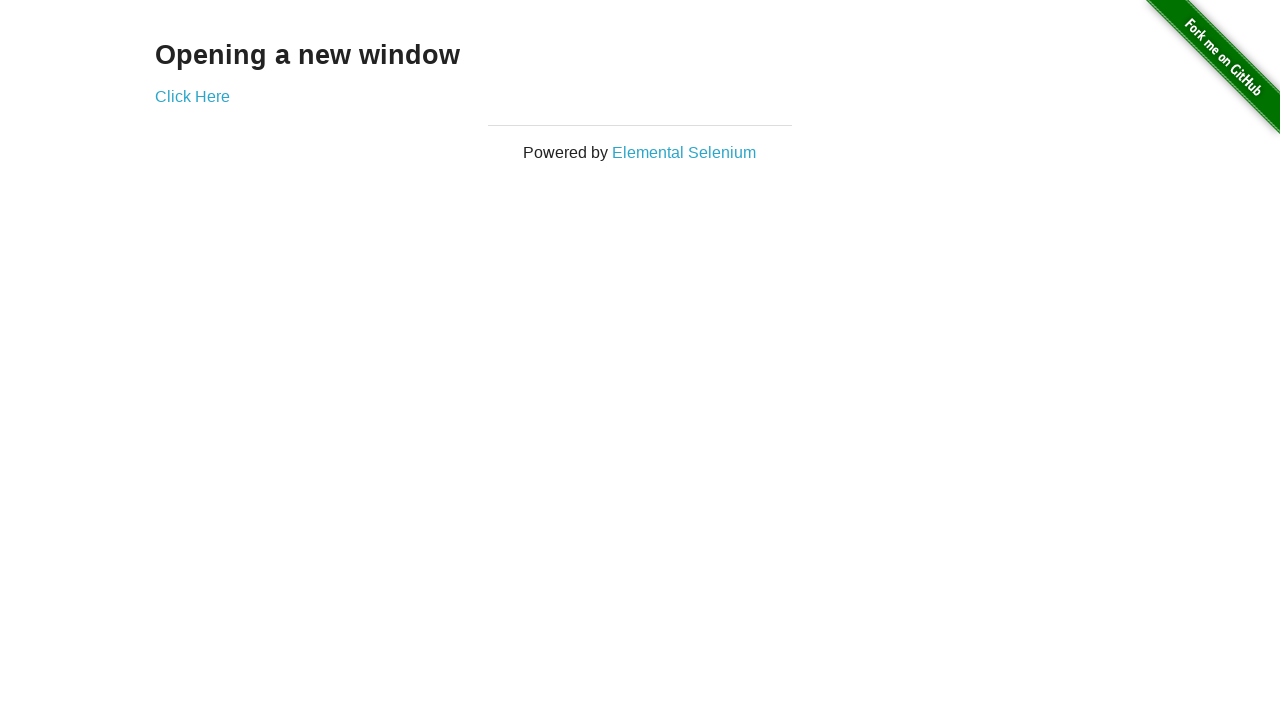

Clicked 'Click Here' link to open new window at (192, 96) on text=Click Here
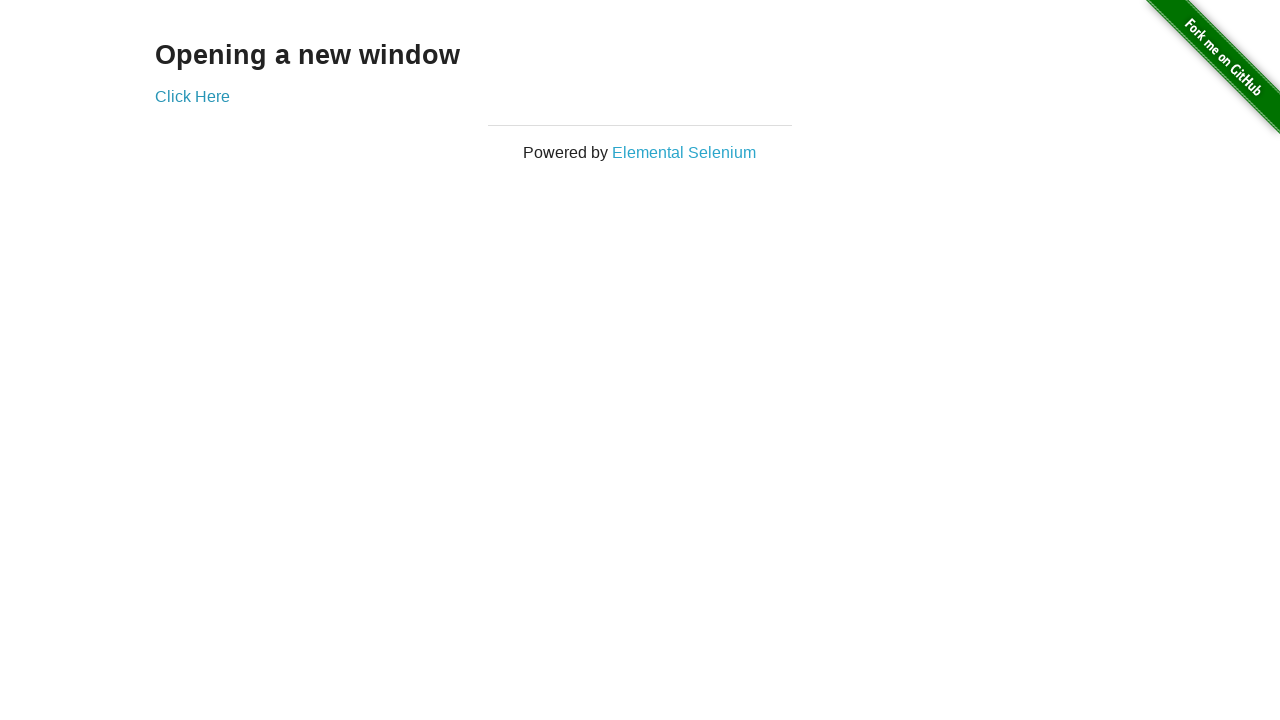

New window loaded and ready
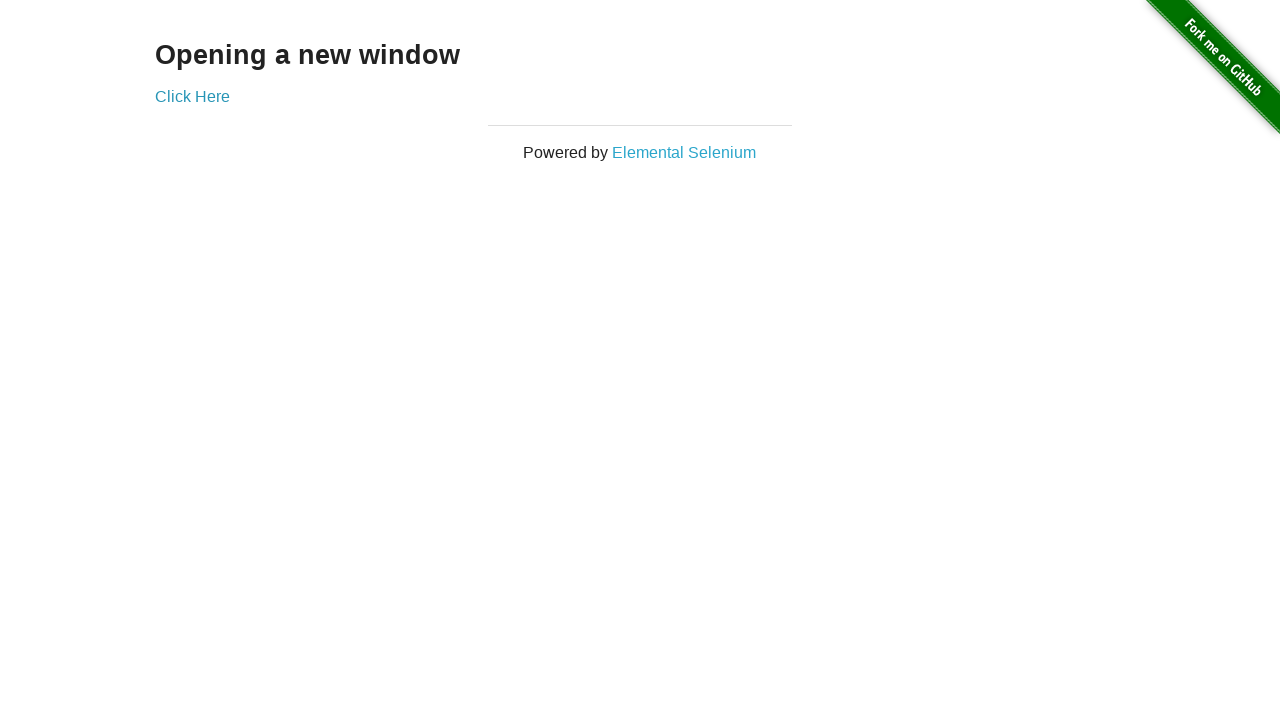

Verified new window title is 'New Window'
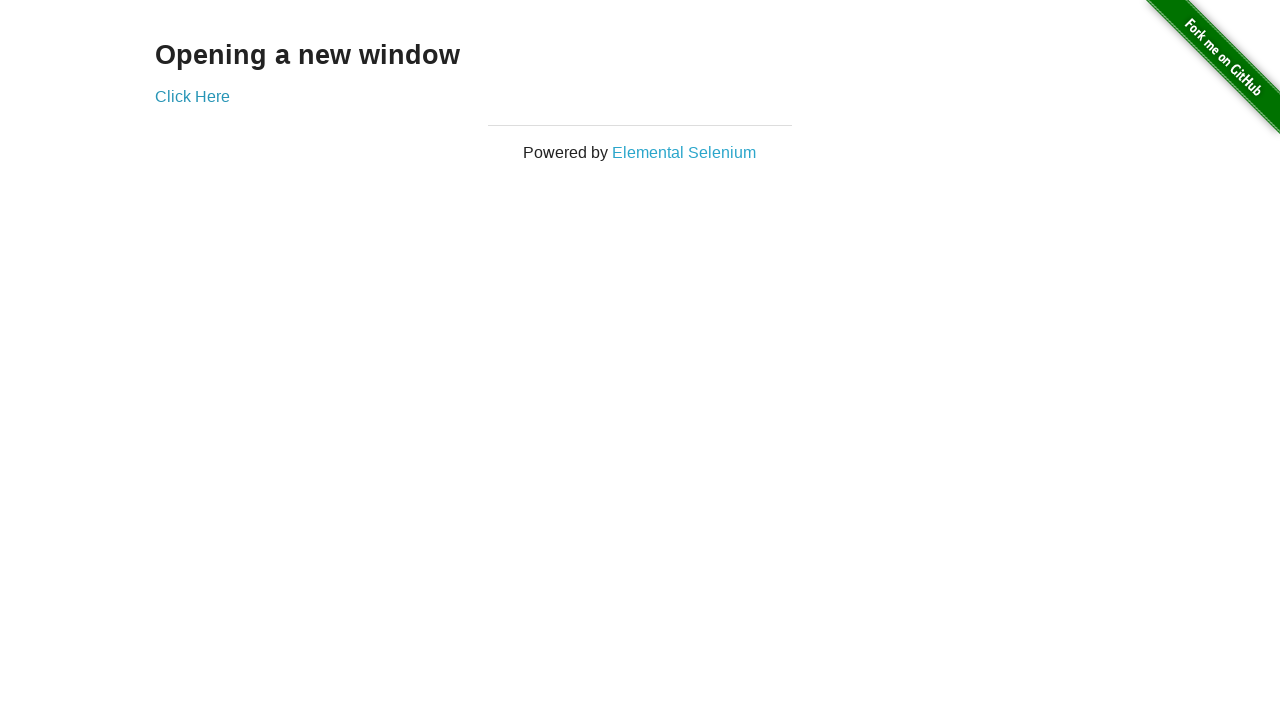

Waited for heading in new window to display
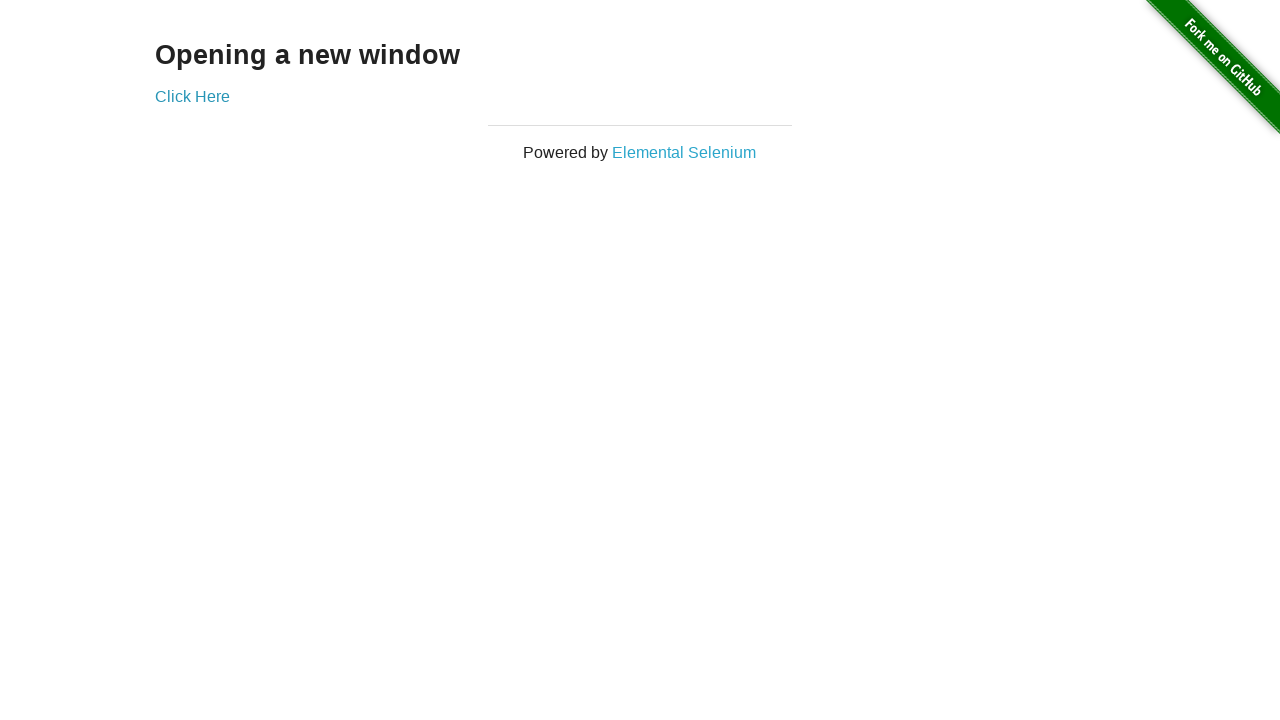

Switched back to original window
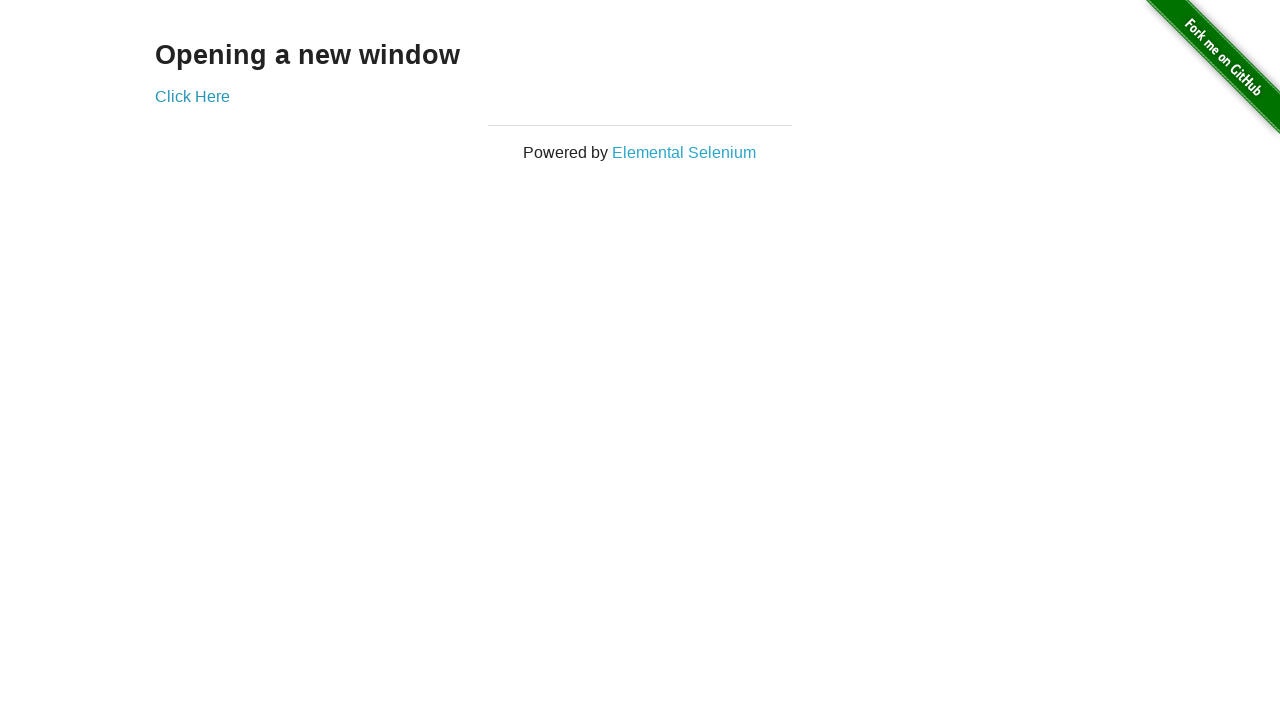

Verified original window title is still 'The Internet'
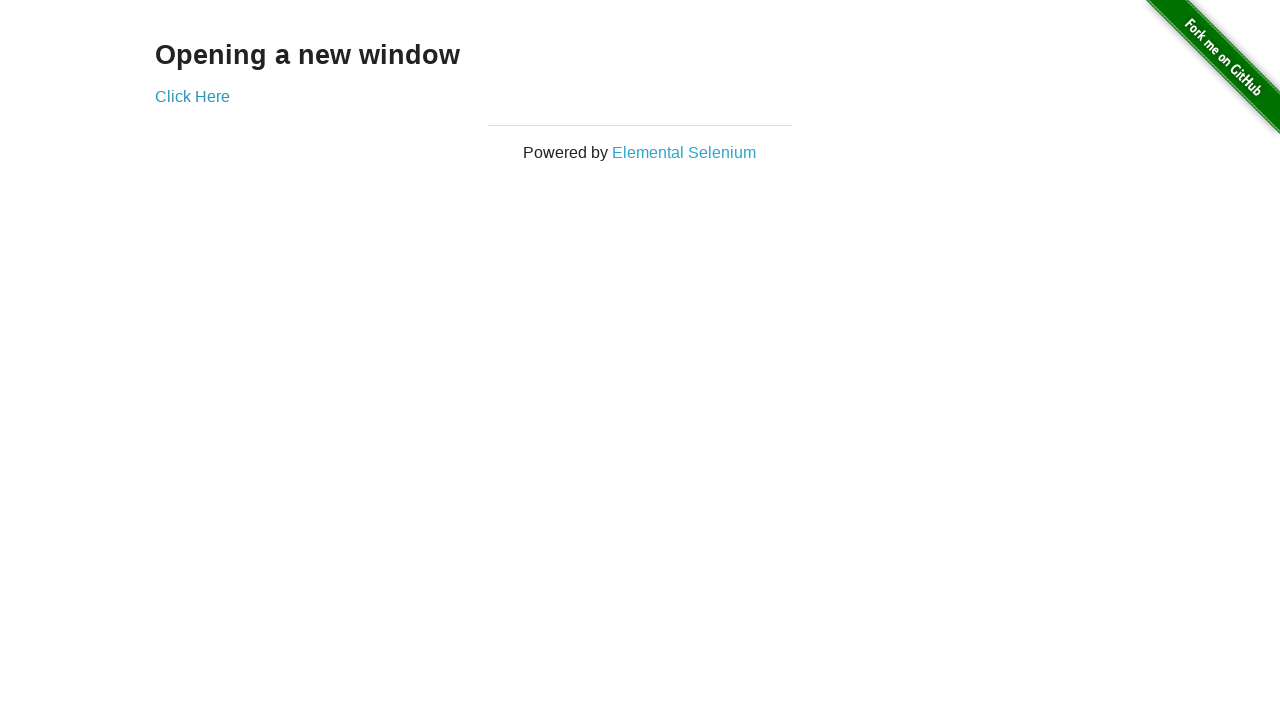

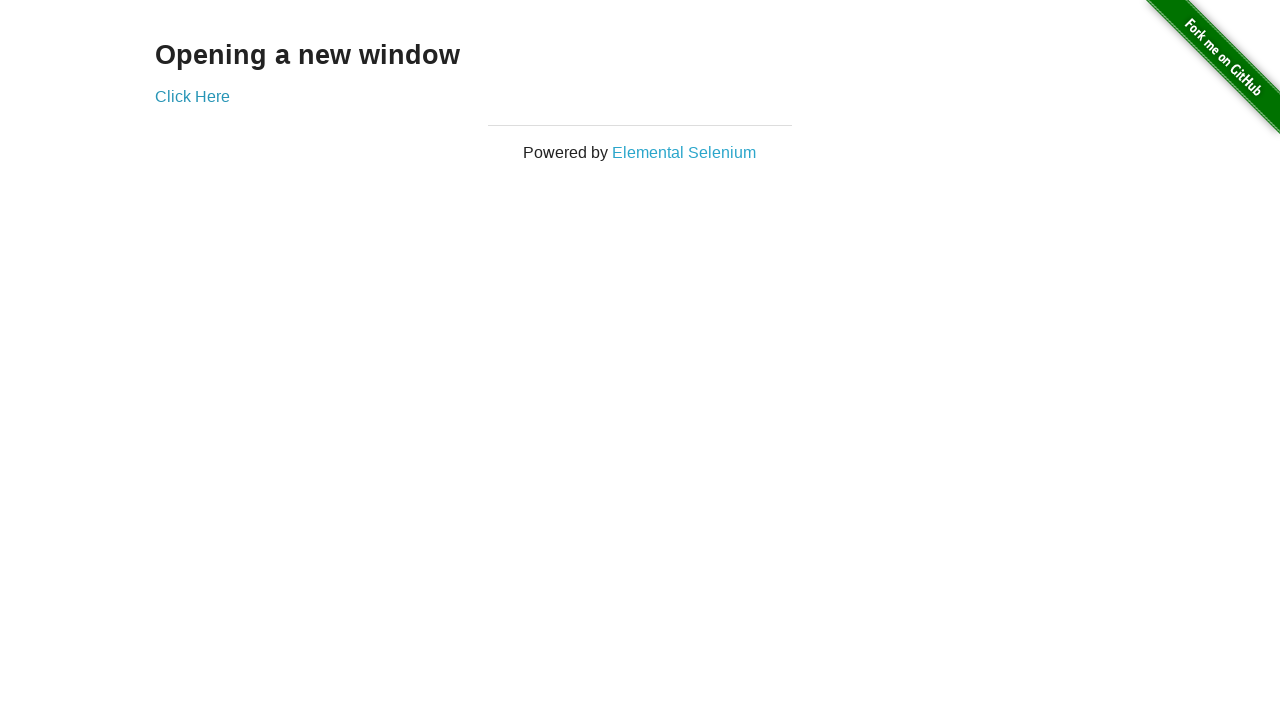